Tests navigating through the checkout flow by adding a product to cart and clicking place order

Starting URL: https://www.demoblaze.com

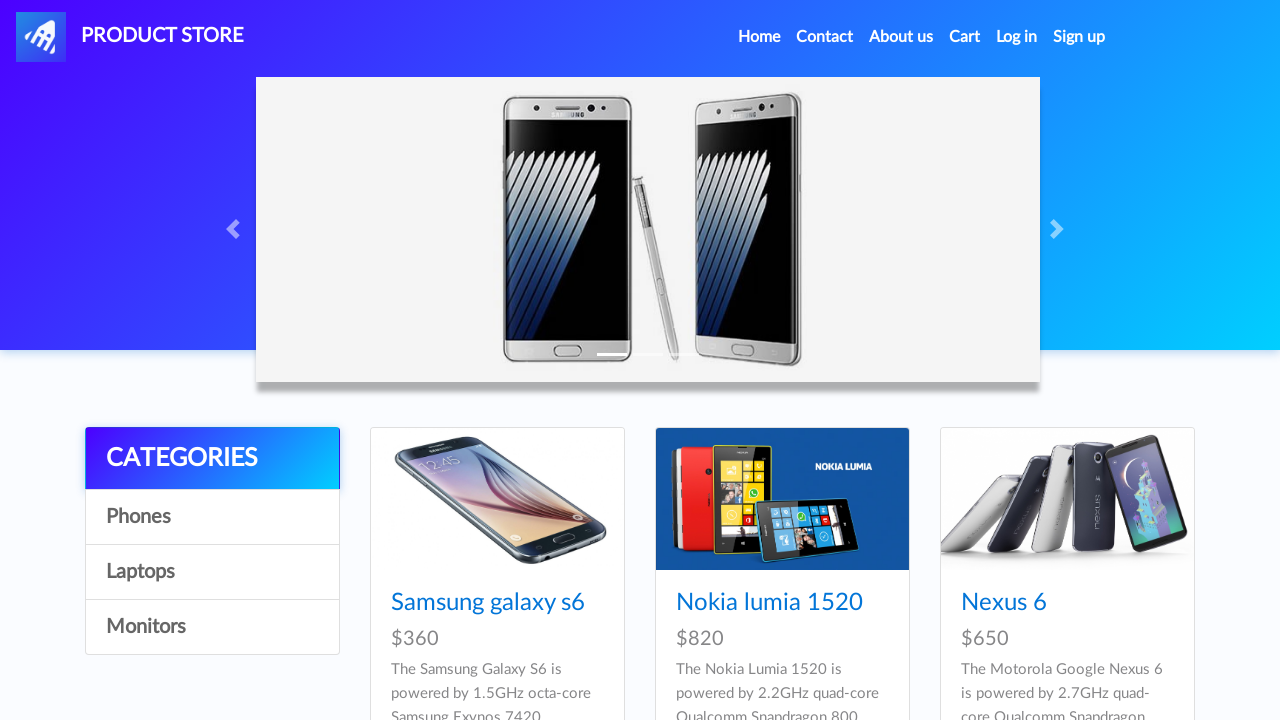

Set up dialog handler for alerts
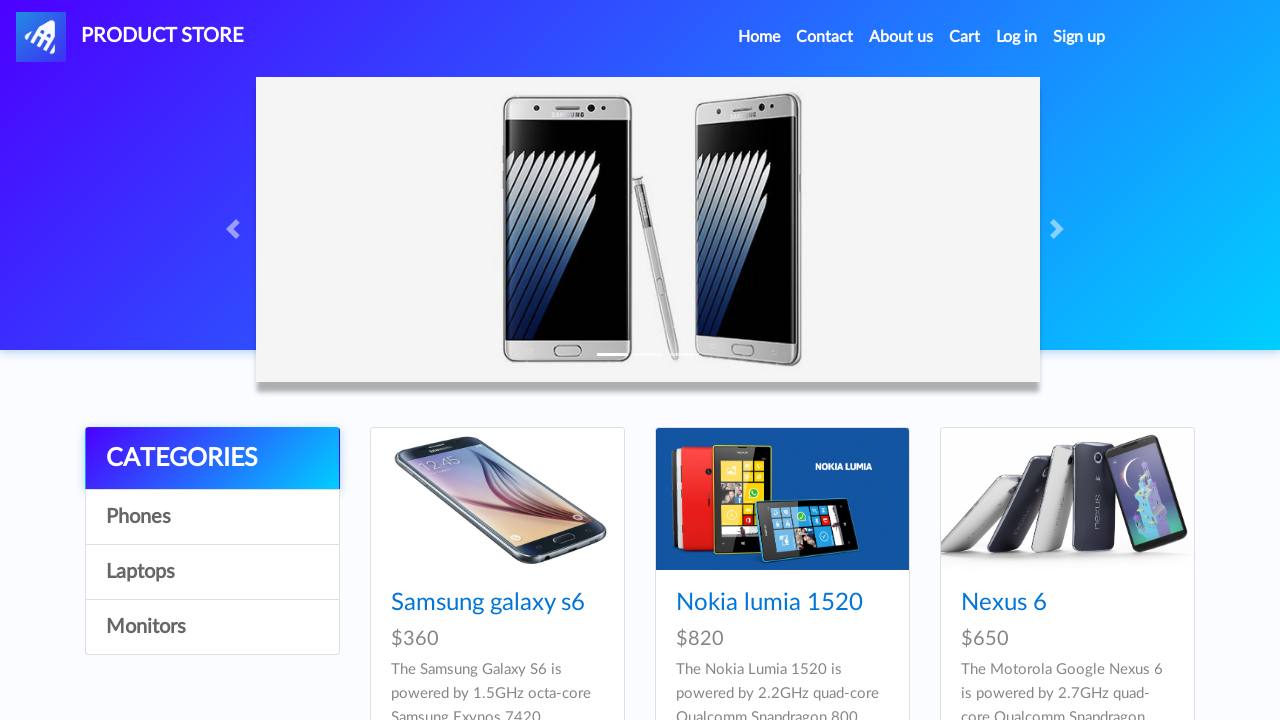

Home page loaded
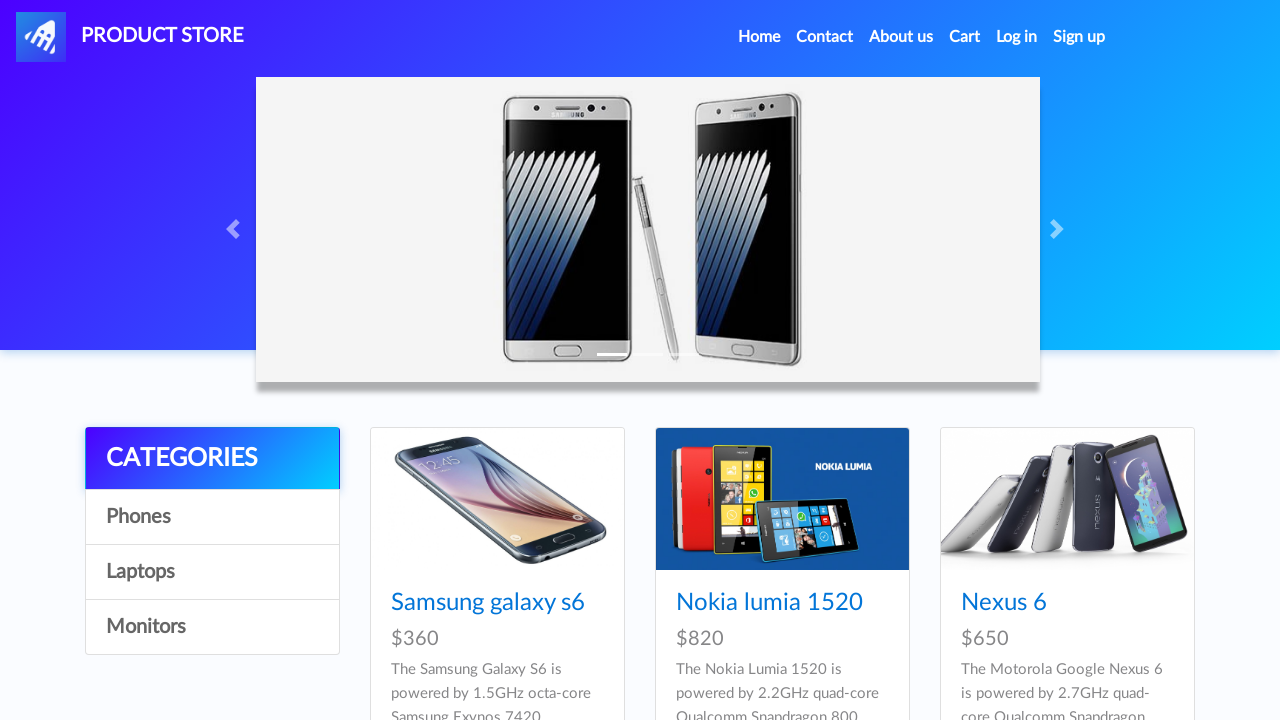

Clicked on Samsung galaxy s6 product at (488, 603) on a:has-text('Samsung galaxy s6')
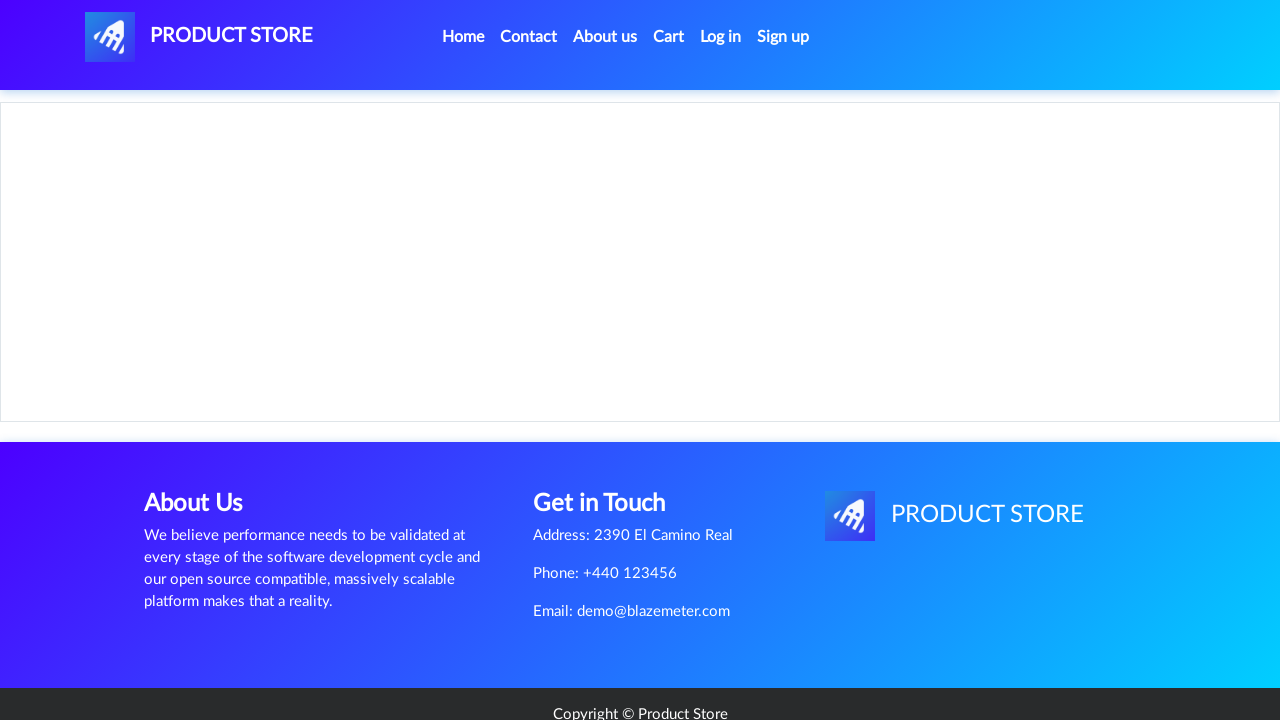

Product page loaded with Add to cart button
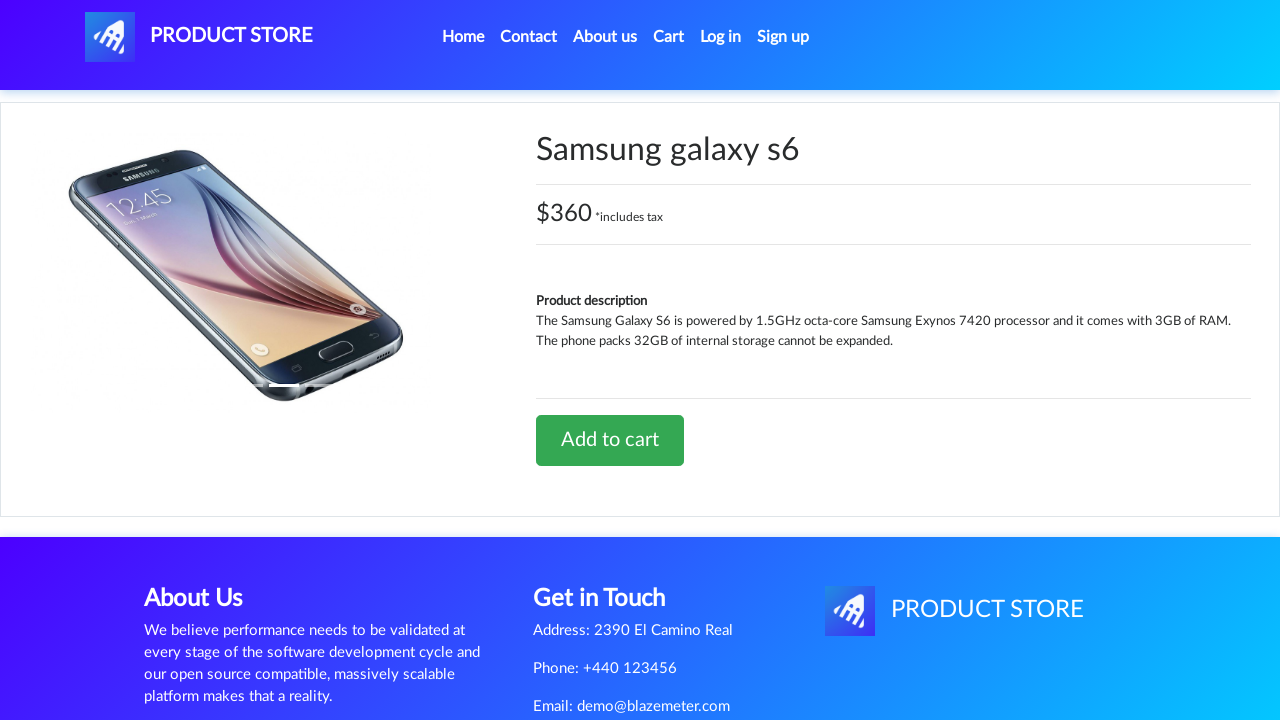

Clicked Add to cart button at (610, 440) on a:has-text('Add to cart')
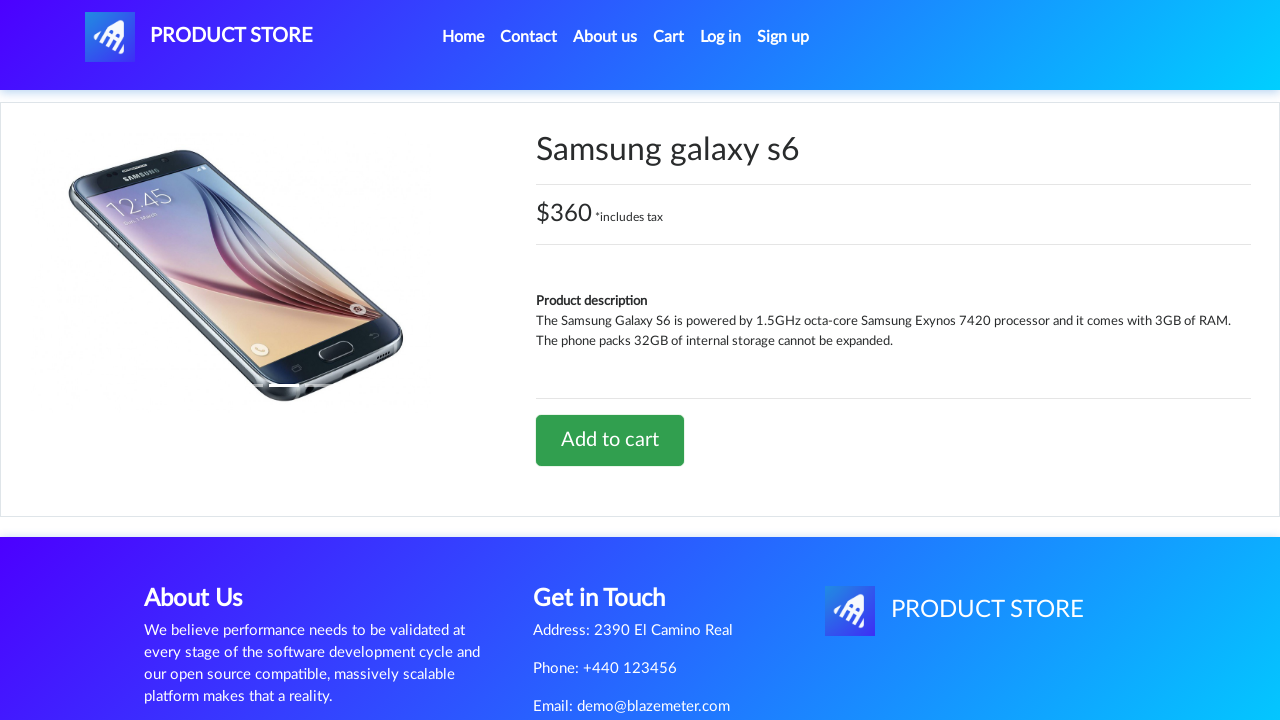

Waited for alert confirmation
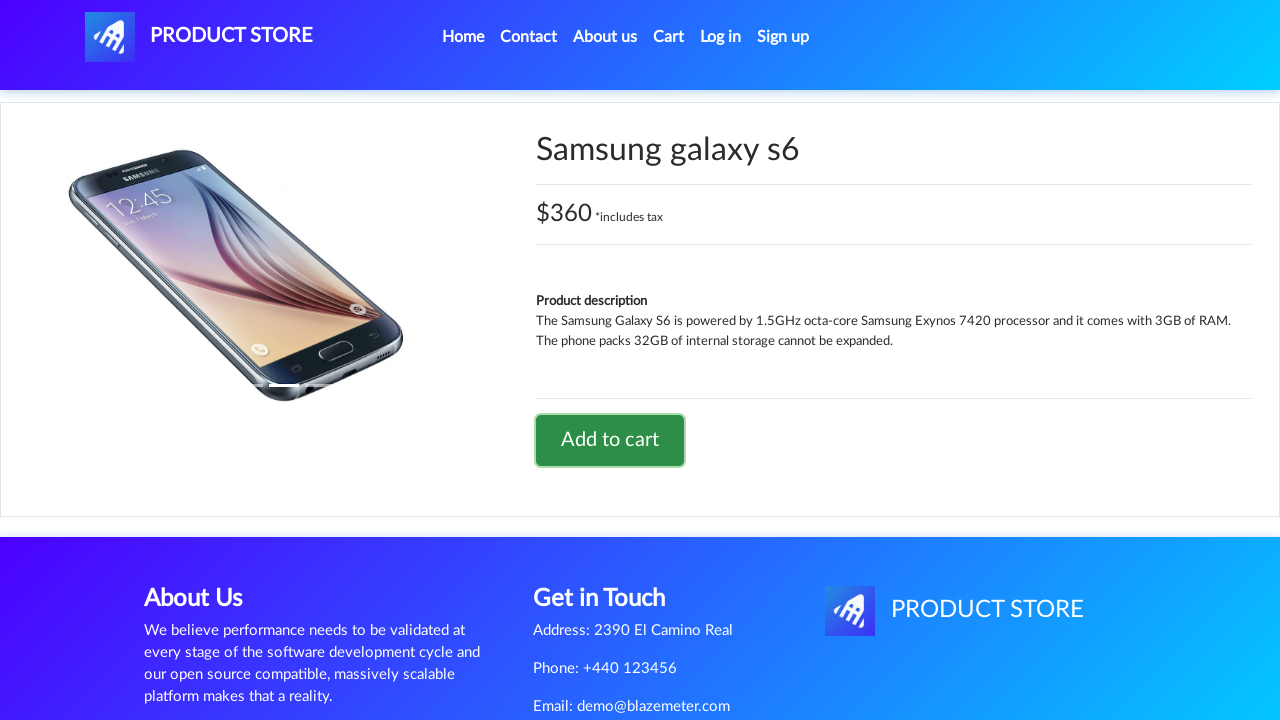

Clicked on cart icon at (669, 37) on #cartur
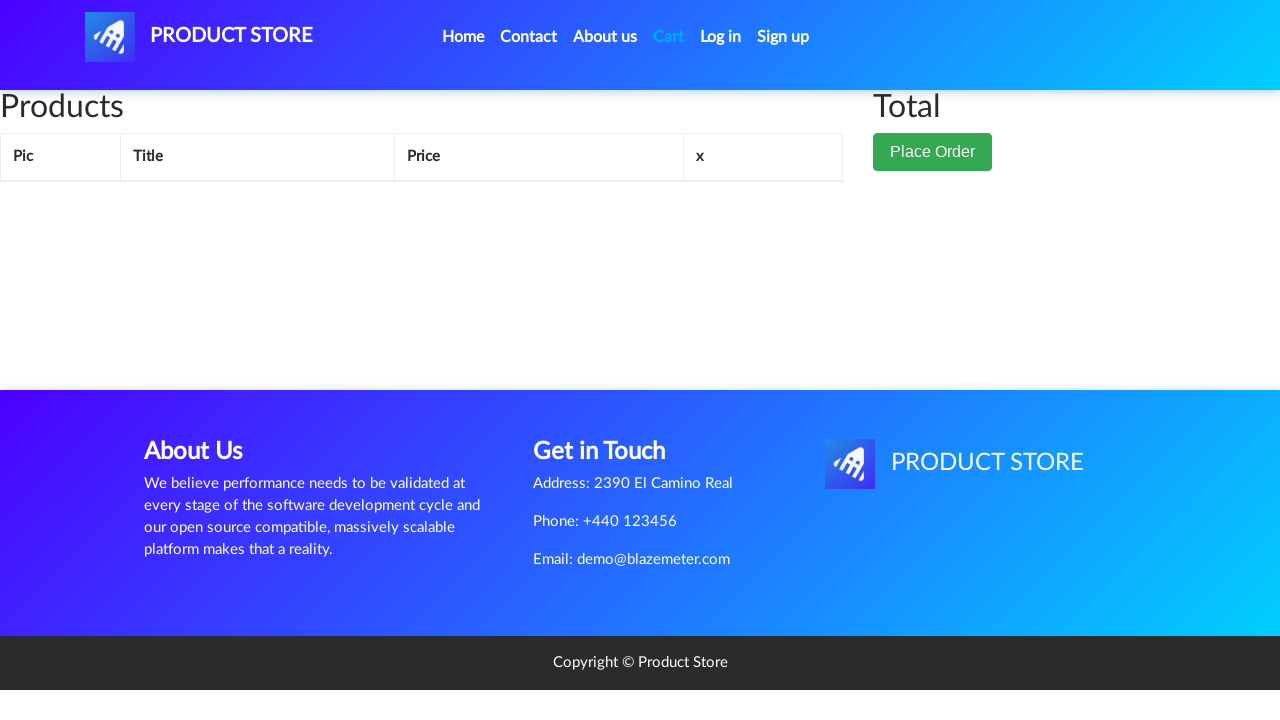

Cart page loaded with Place Order button
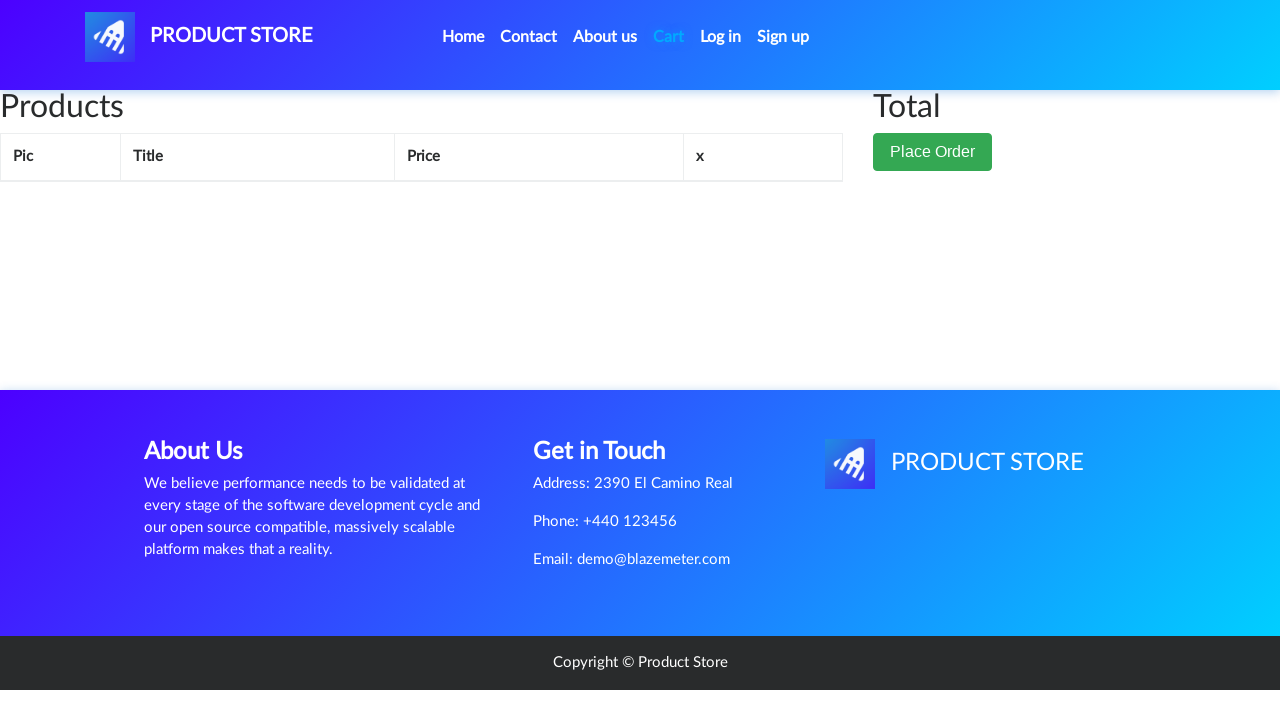

Clicked Place Order button at (933, 191) on button:has-text('Place Order')
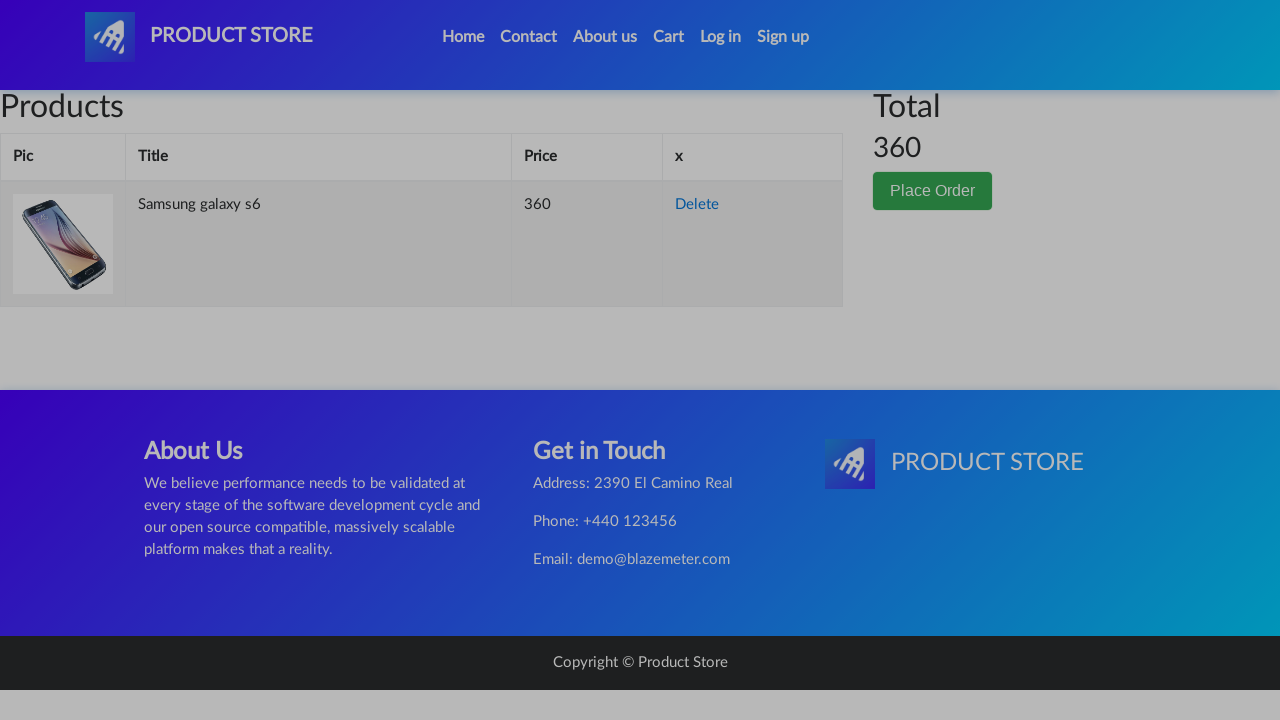

Order form modal appeared
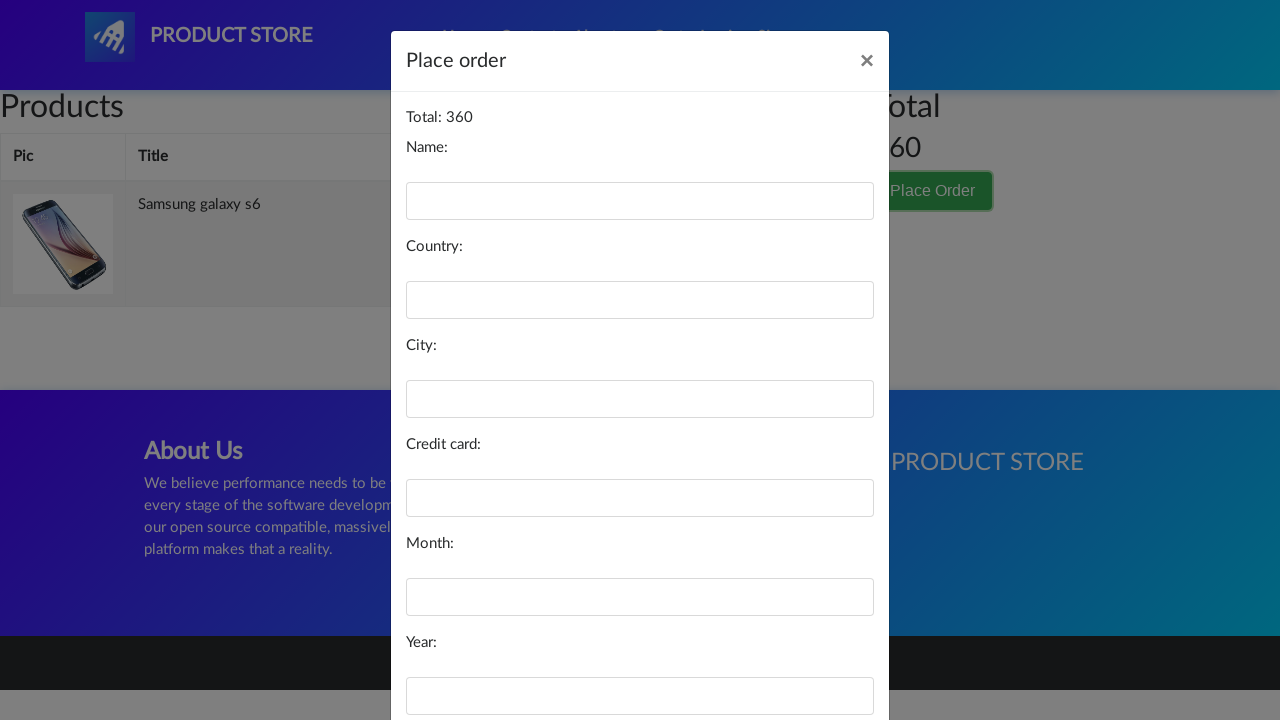

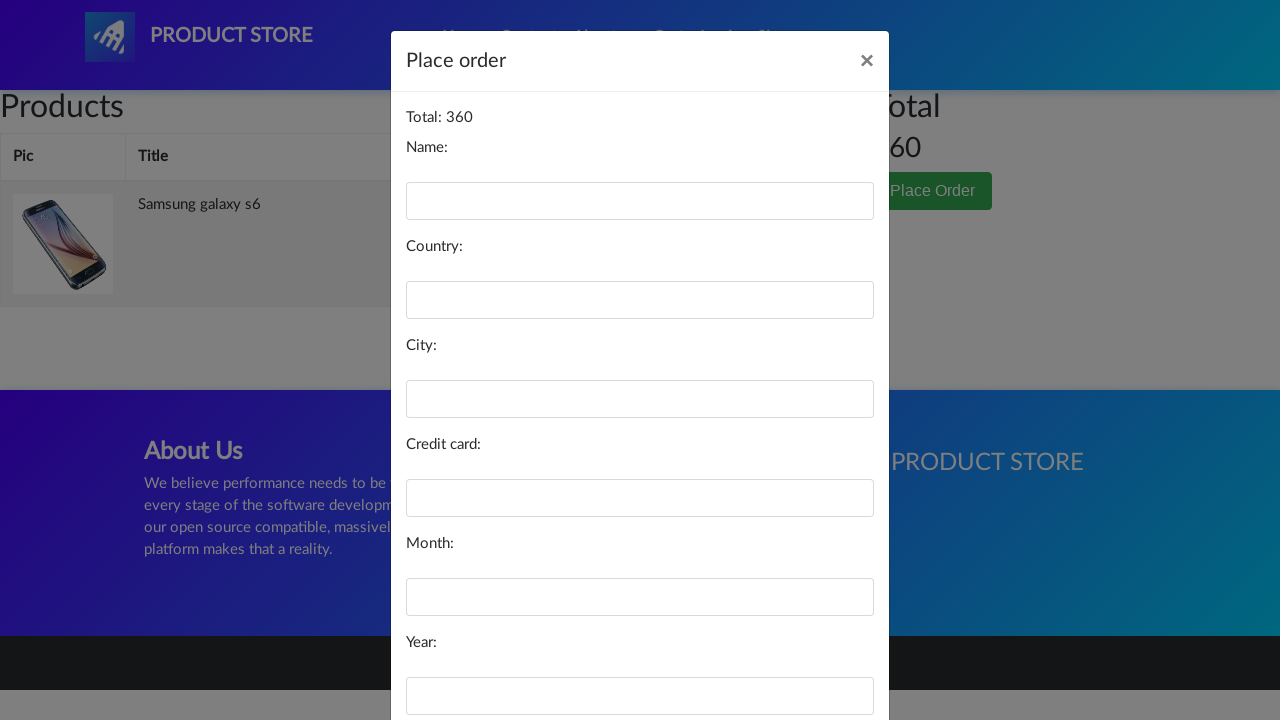